Tests A/B test opt-out by first adding an opt-out cookie on the main page, then navigating to the A/B test page to verify the test is disabled.

Starting URL: http://the-internet.herokuapp.com

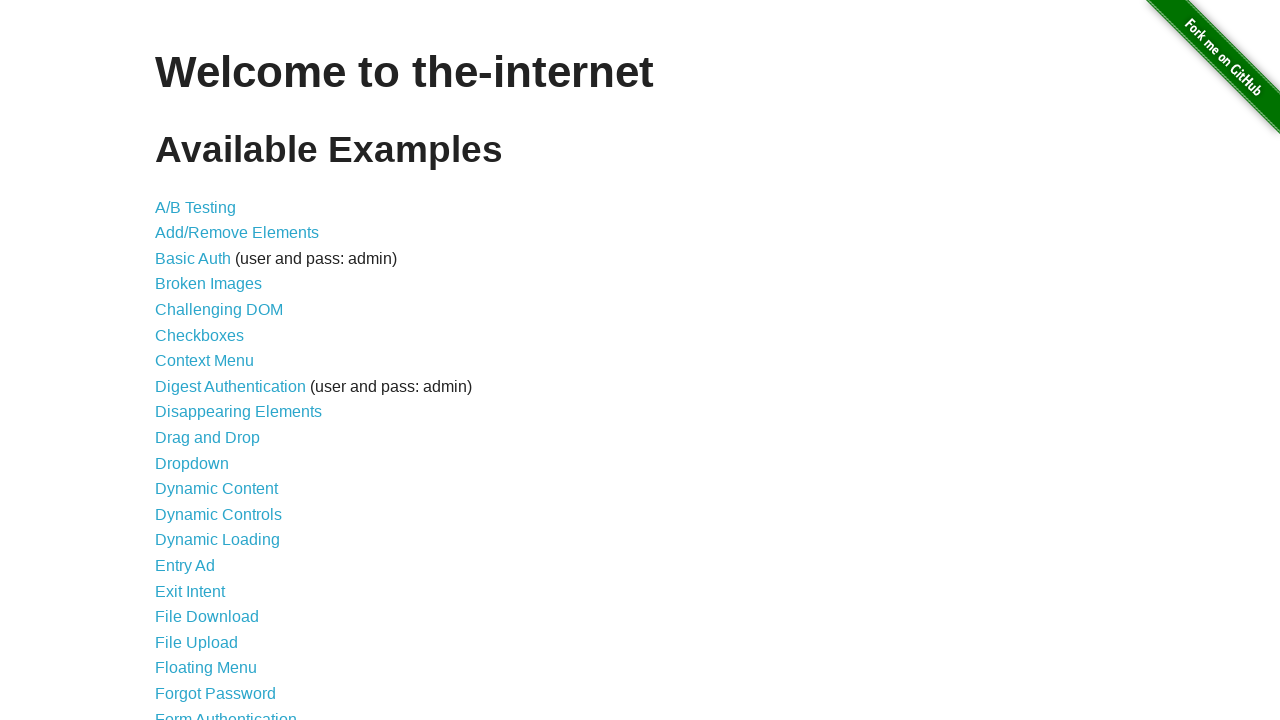

Added optimizelyOptOut cookie to main page
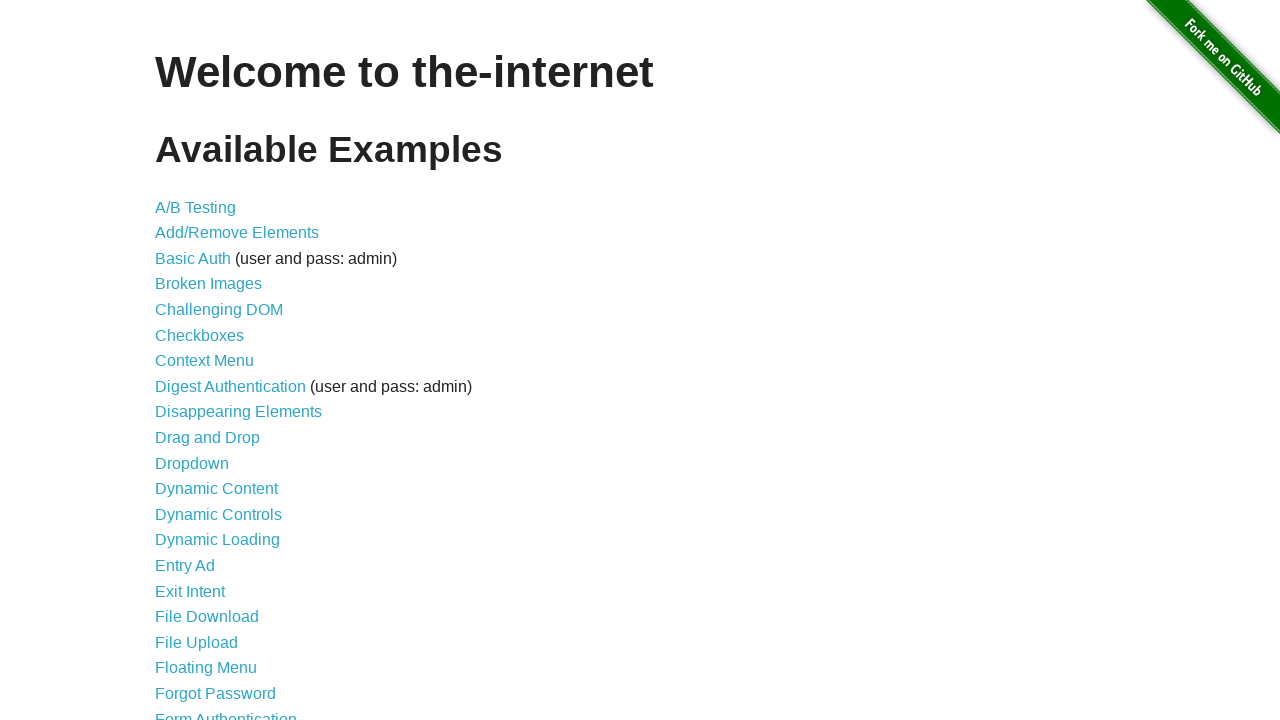

Navigated to A/B test page
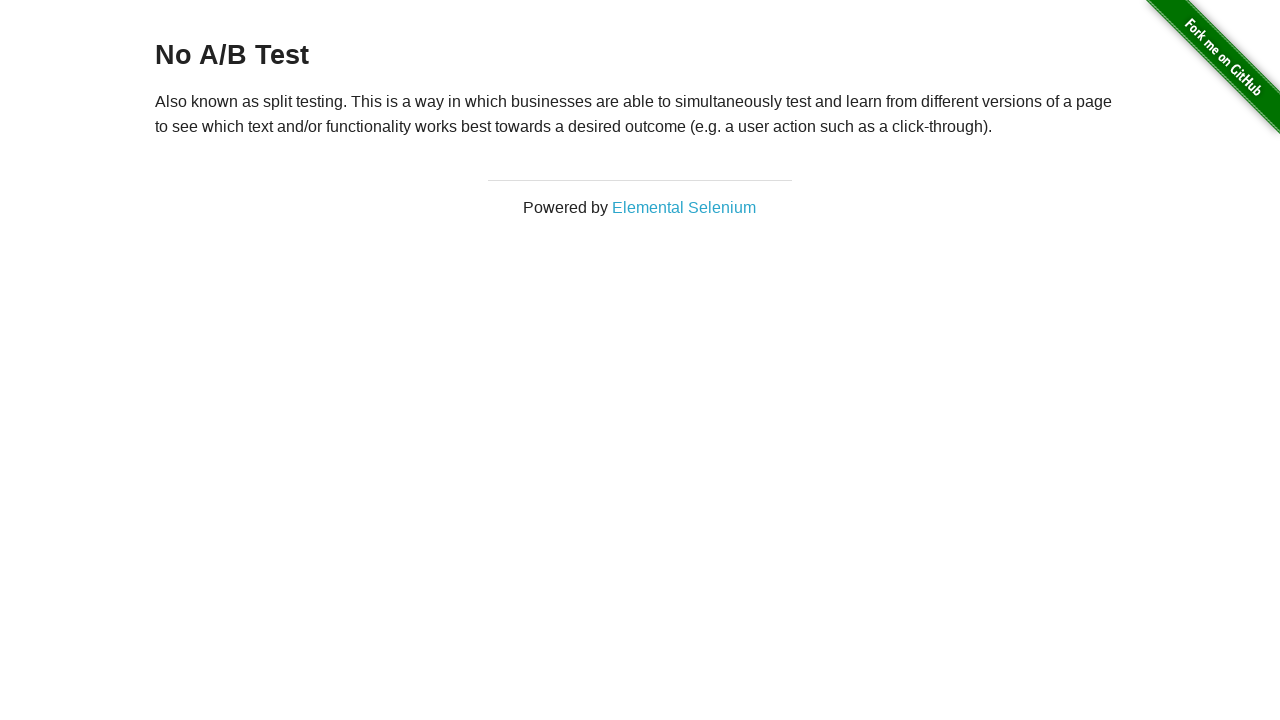

A/B test page heading loaded
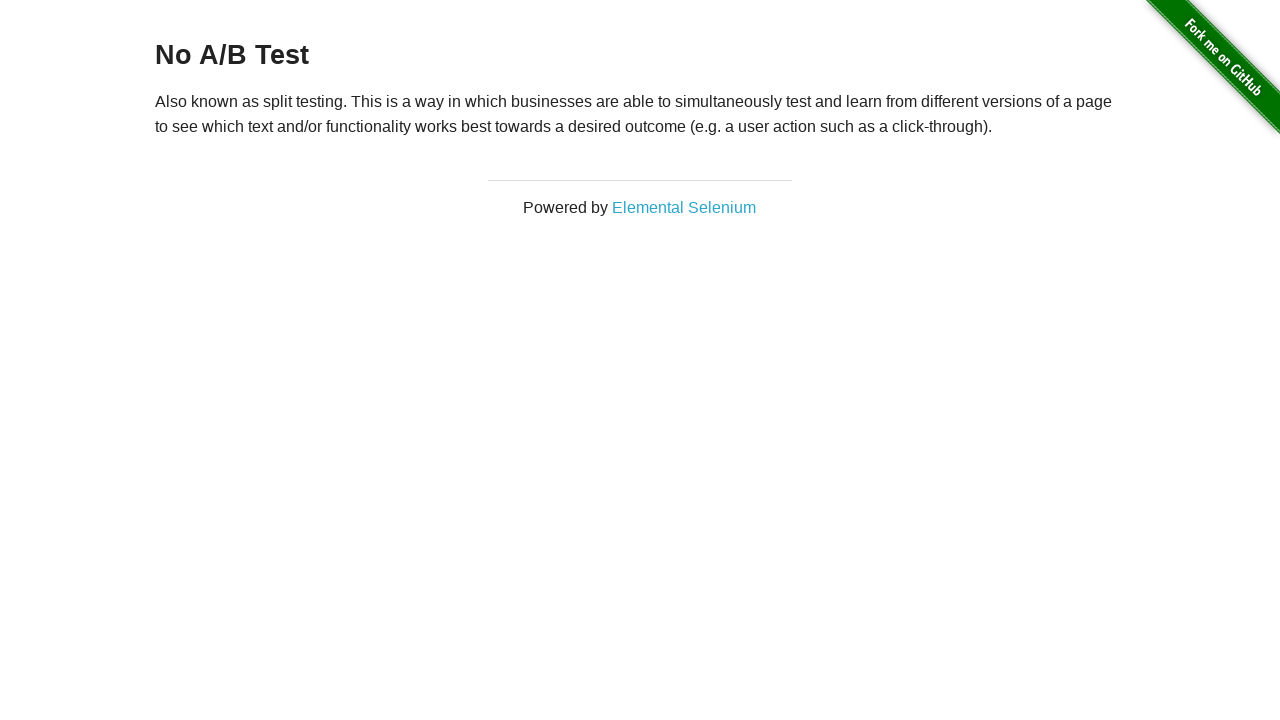

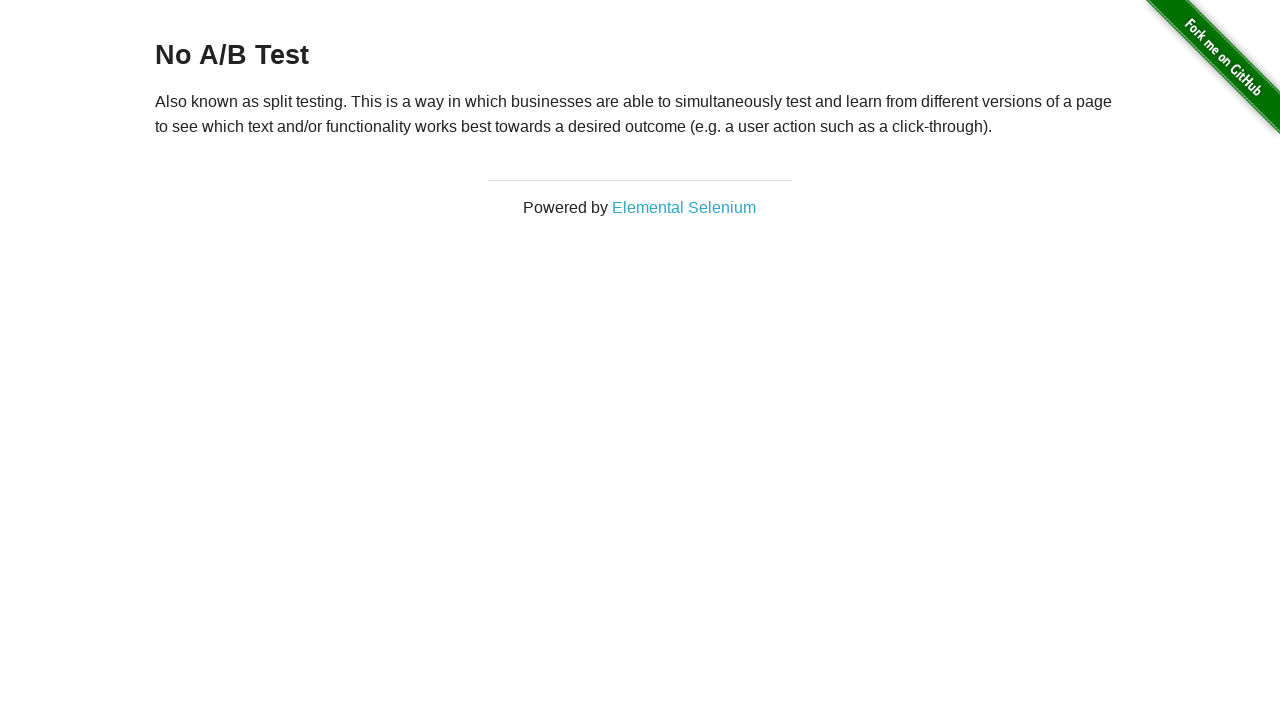